Tests alert interaction by triggering a prompt alert, entering text, and dismissing it

Starting URL: https://www.leafground.com/alert.xhtml

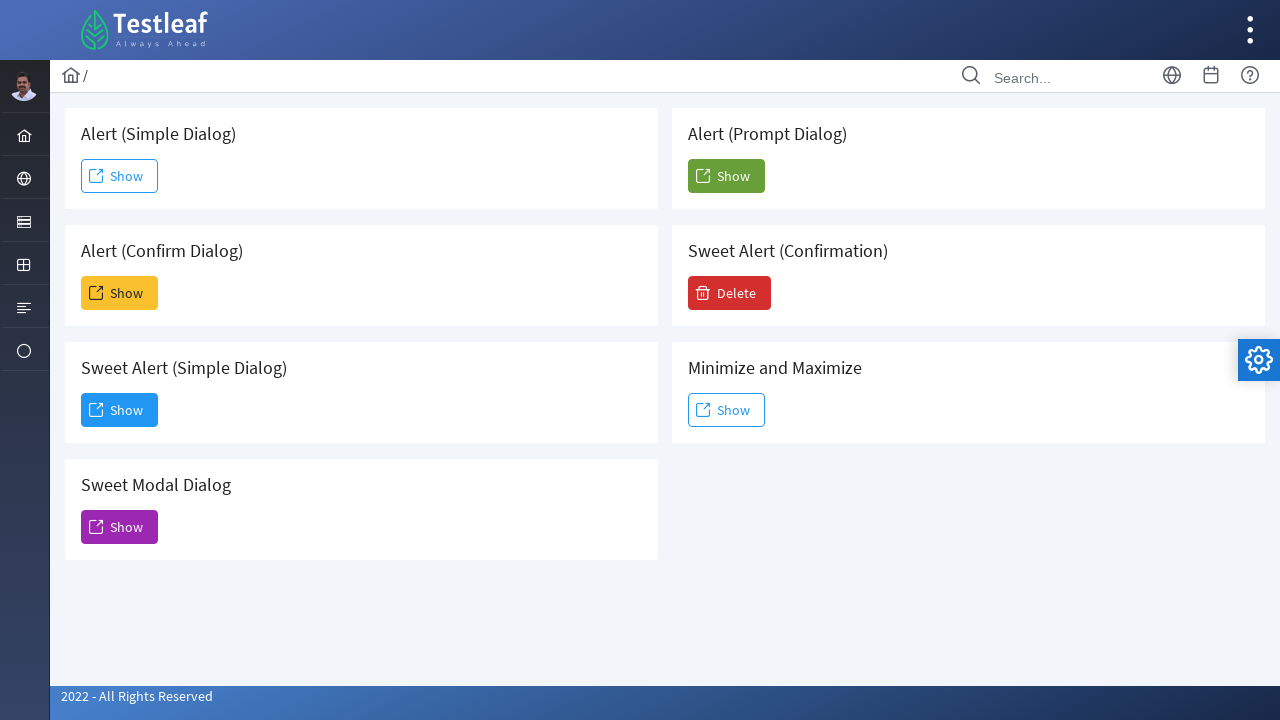

Clicked the 5th 'Show' button to trigger prompt alert at (726, 176) on (//span[text()='Show'])[5]
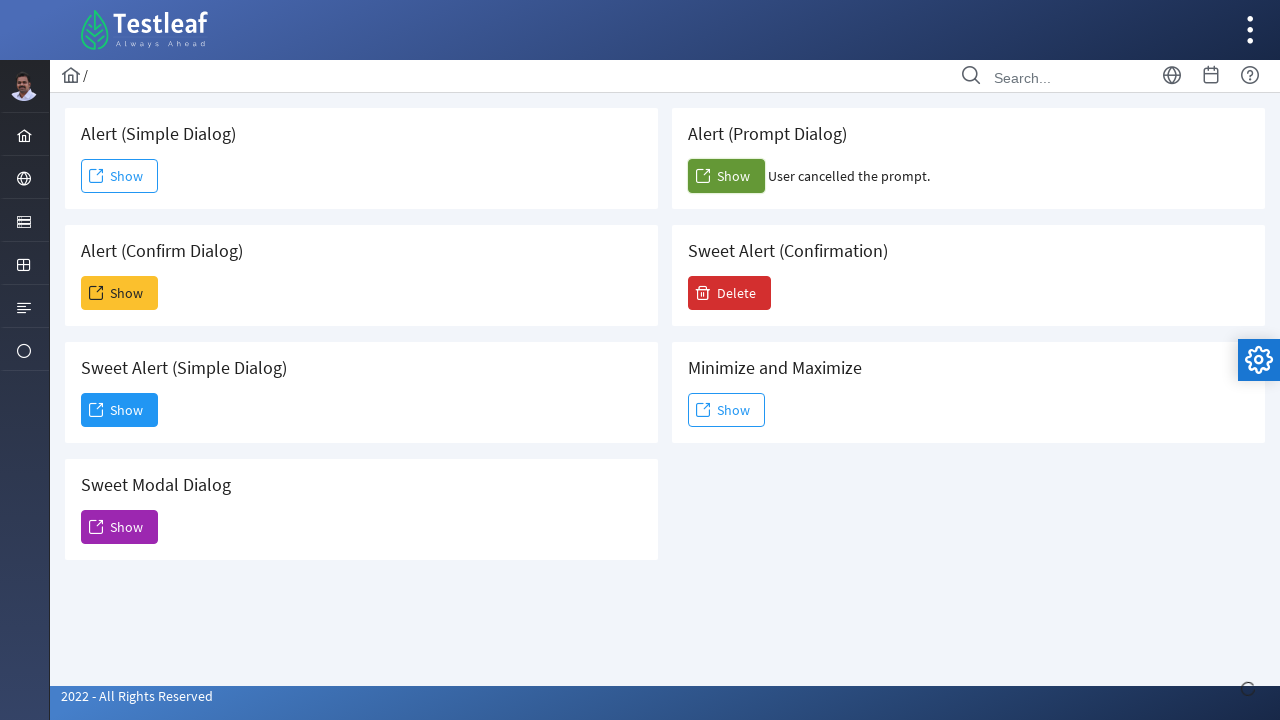

Set up dialog handler to dismiss alerts
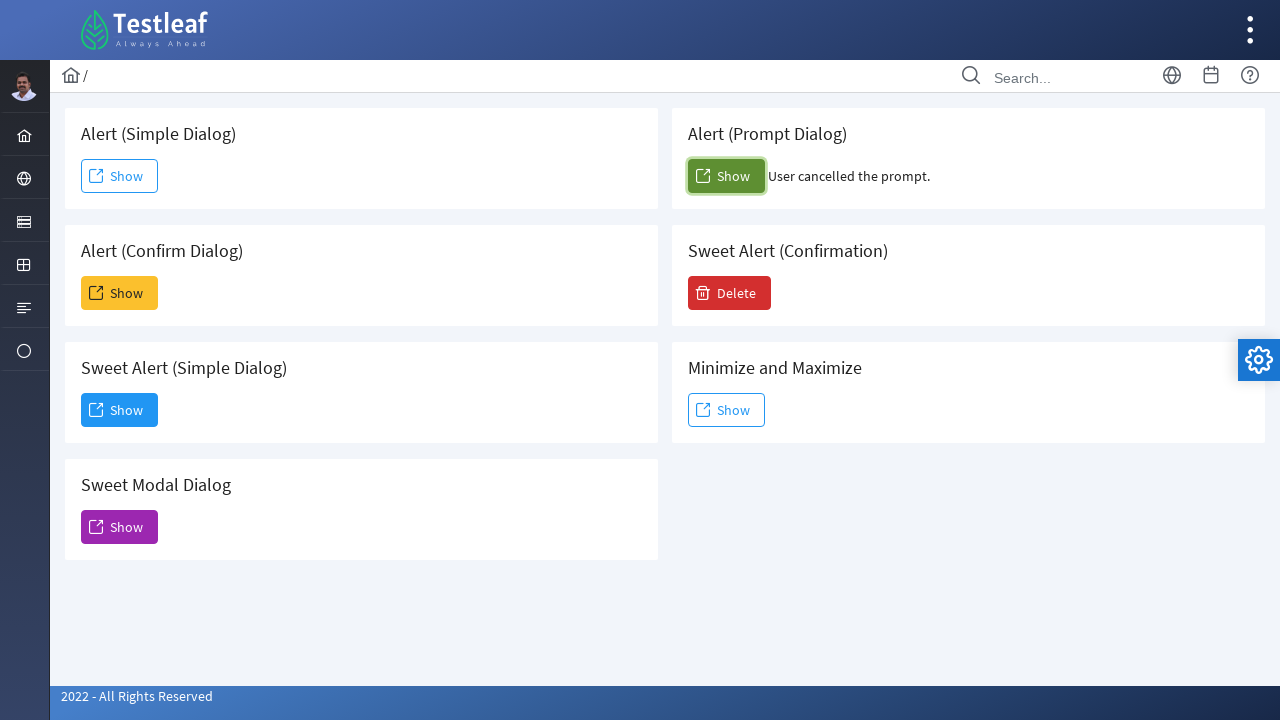

Configured dialog handler to accept with text 'Prompt Button Clicked'
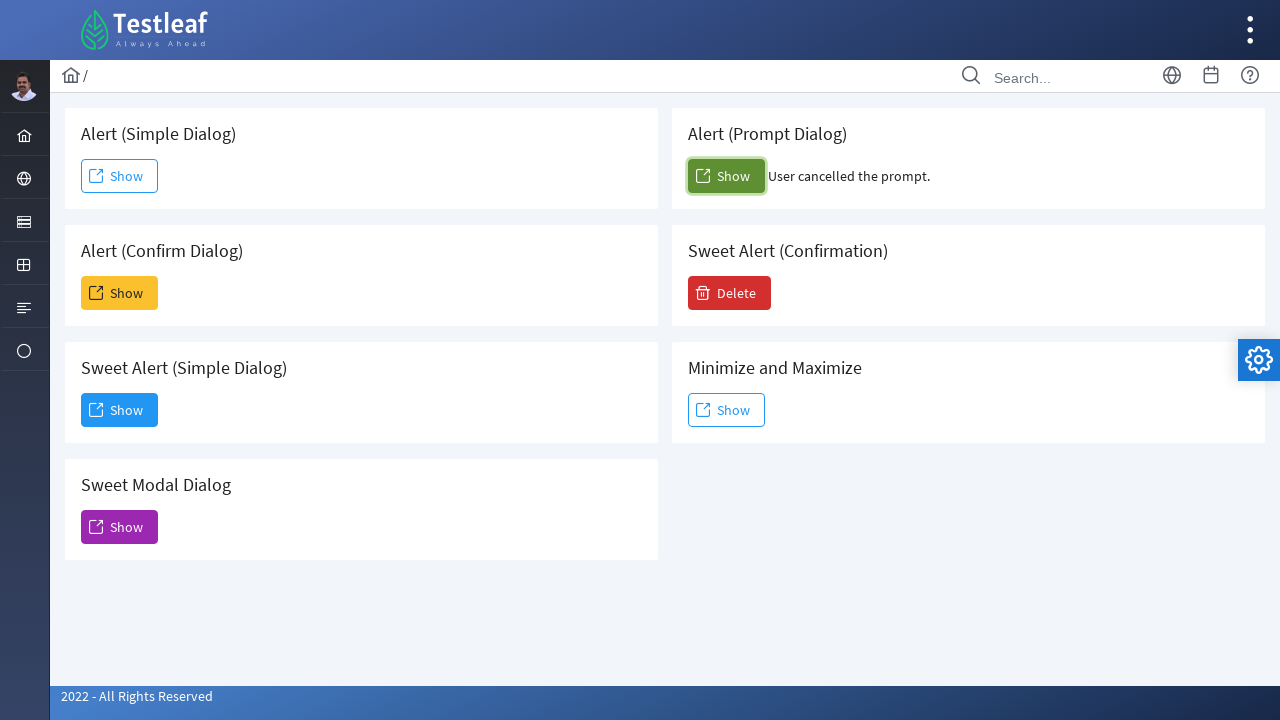

Re-clicked the 5th 'Show' button to trigger prompt with handler active at (726, 176) on (//span[text()='Show'])[5]
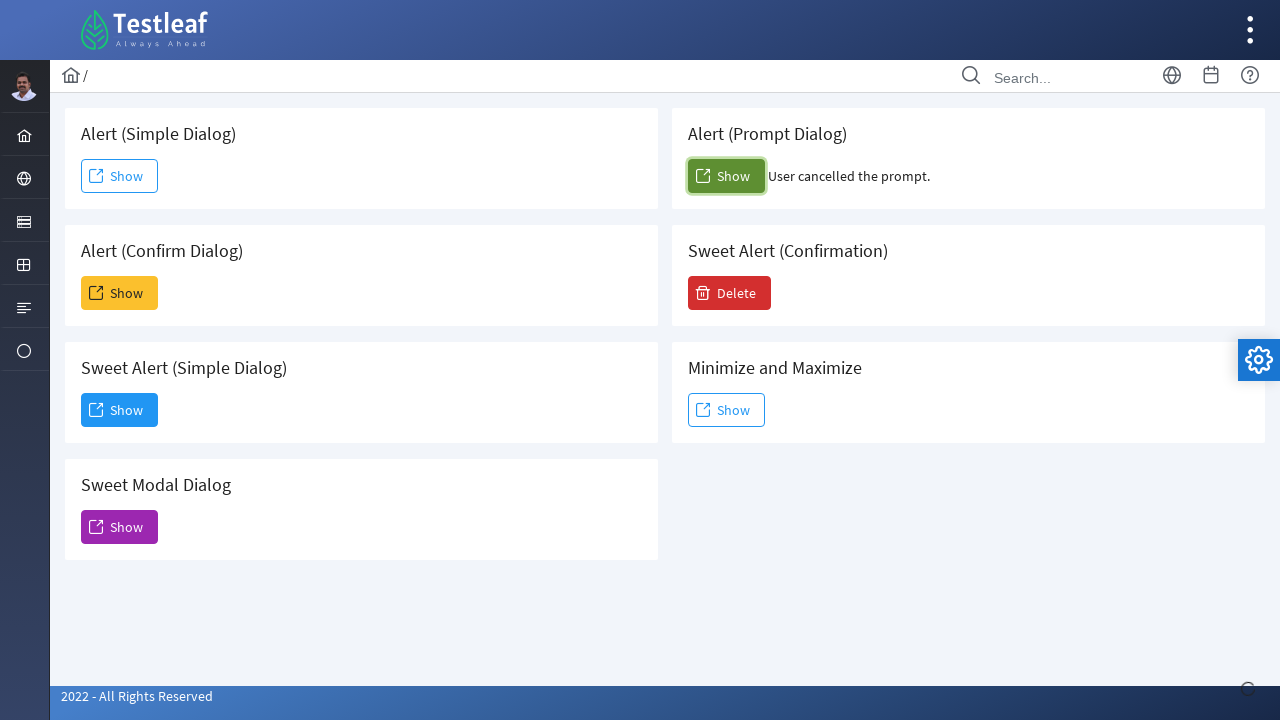

Confirmed the prompt result message is displayed
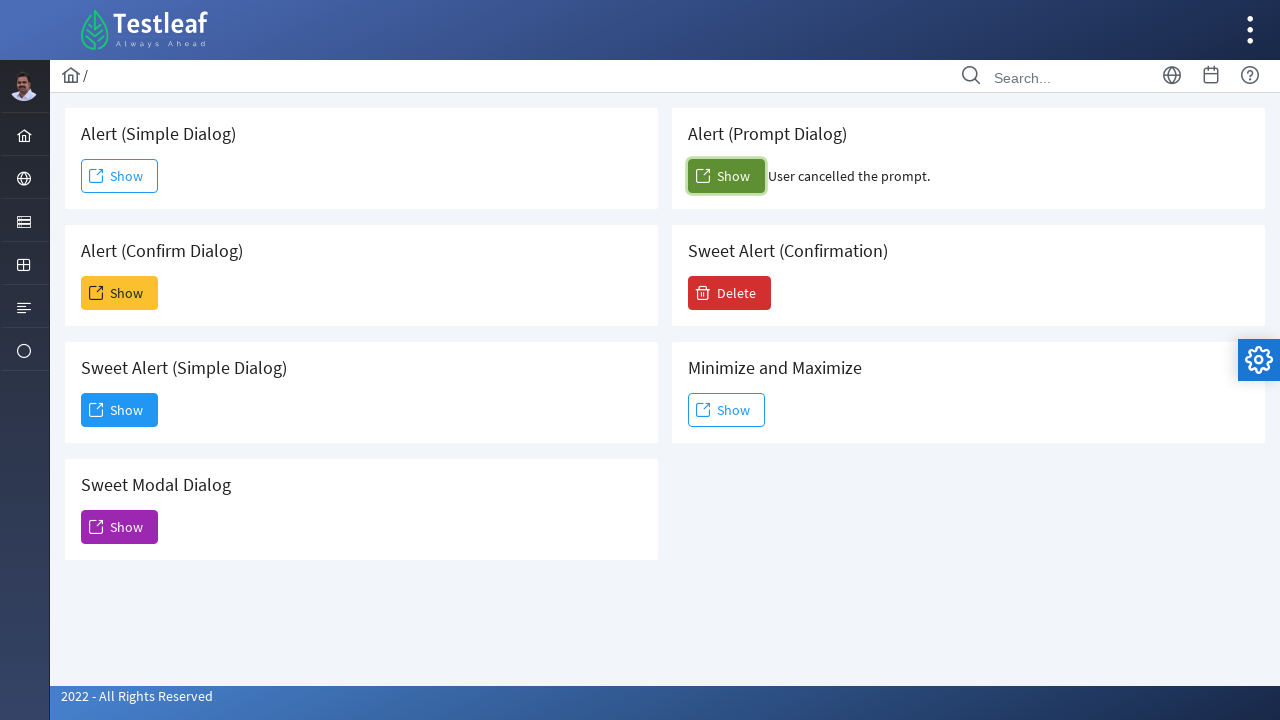

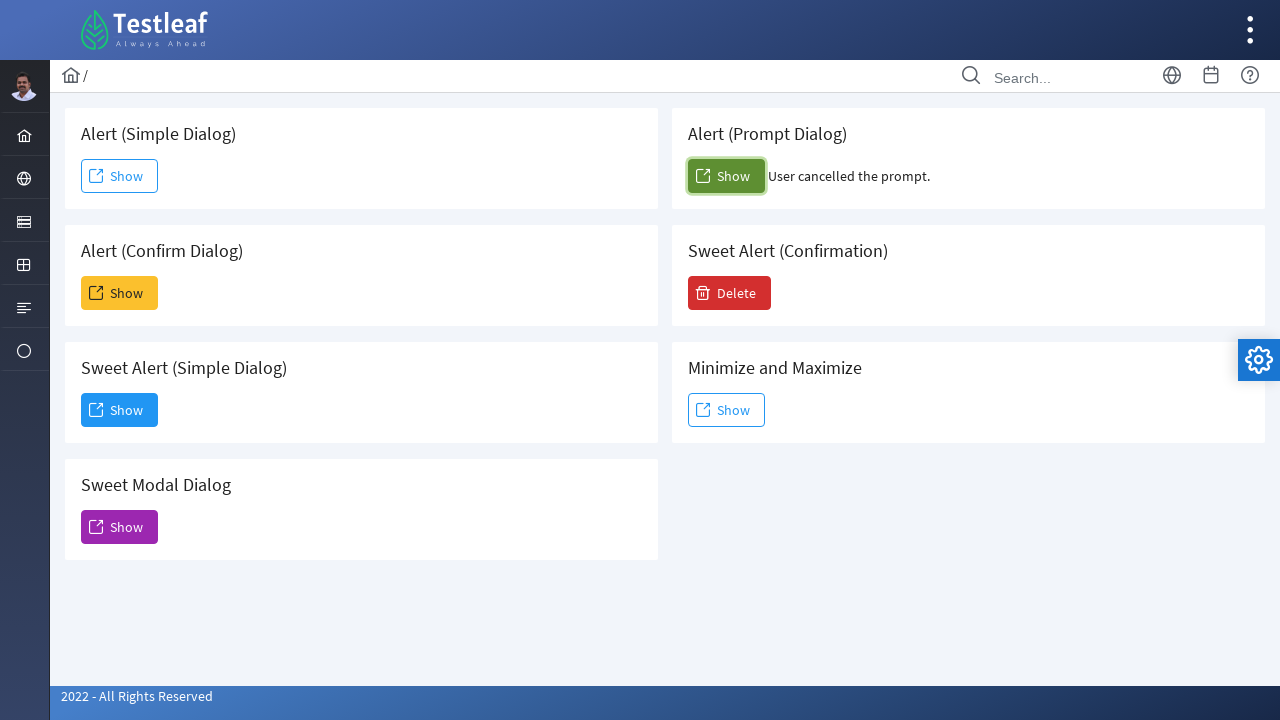